Tests drag-and-drop functionality on jQuery UI demo page by switching to the demo iframe and dragging an element onto a droppable target.

Starting URL: https://jqueryui.com/droppable/

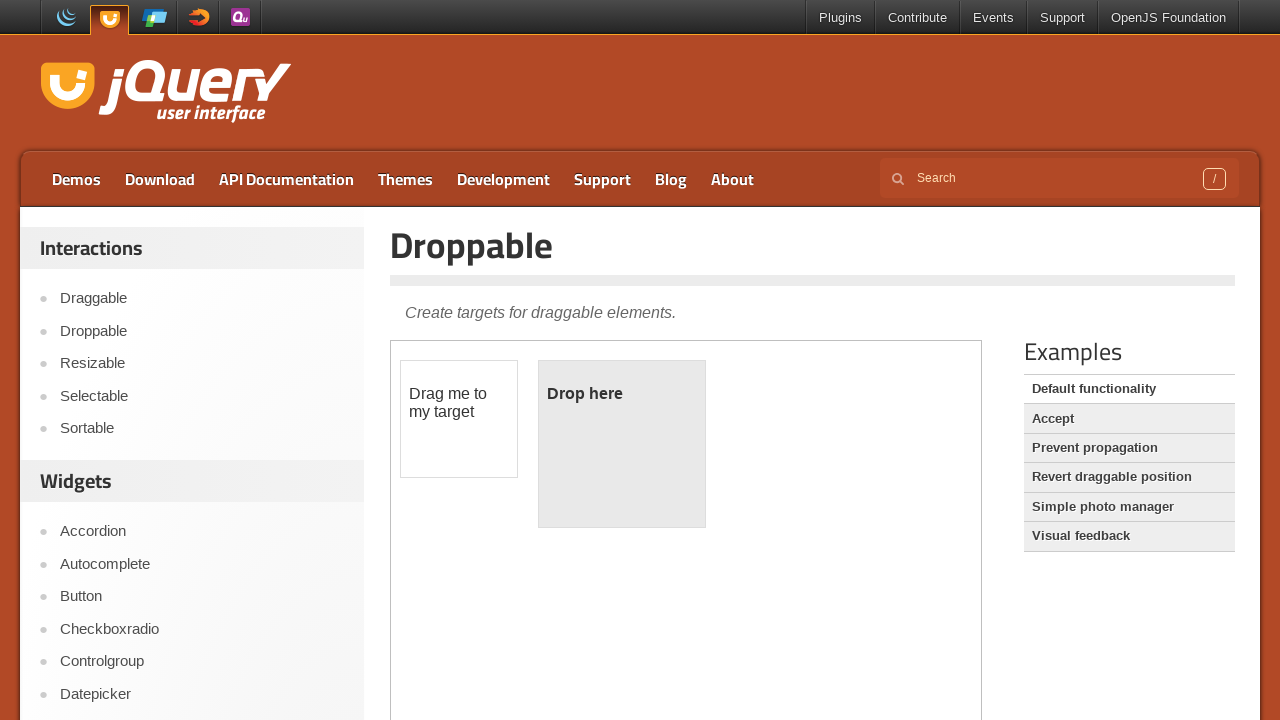

Located the demo iframe containing drag-and-drop elements
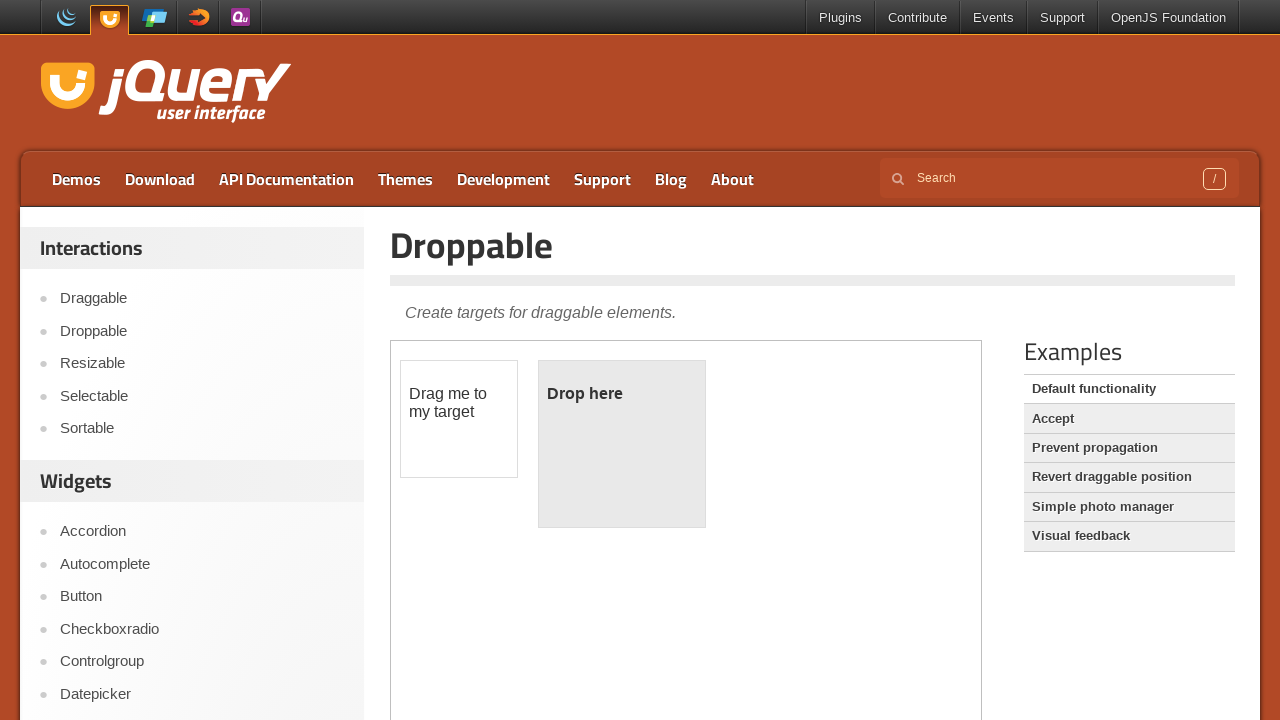

Located the draggable element (#draggable) within the iframe
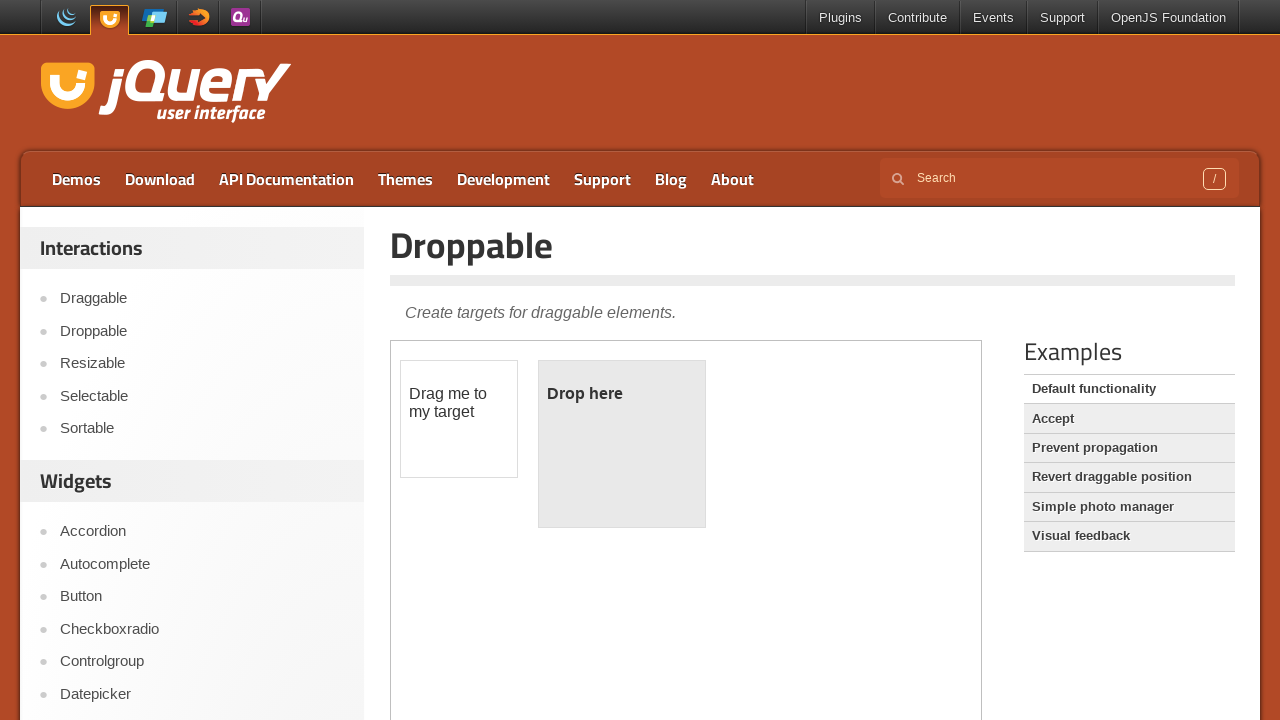

Located the droppable target element (#droppable) within the iframe
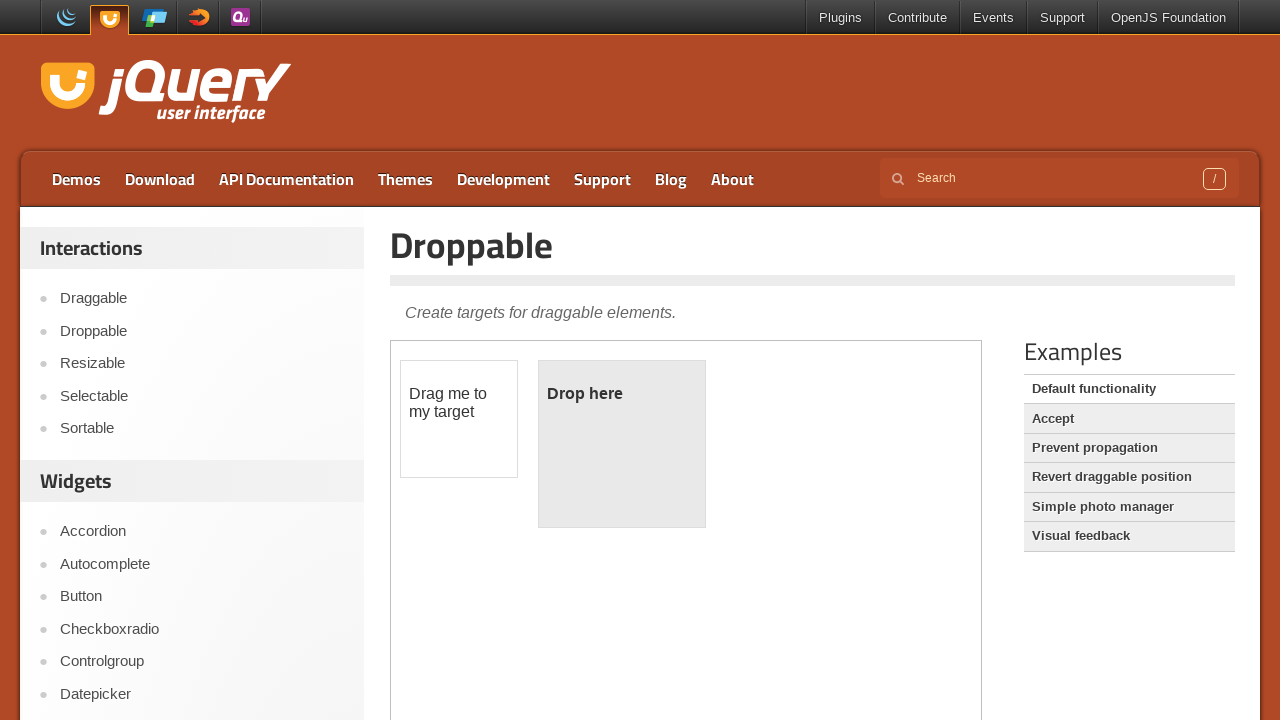

Dragged the draggable element onto the droppable target at (622, 444)
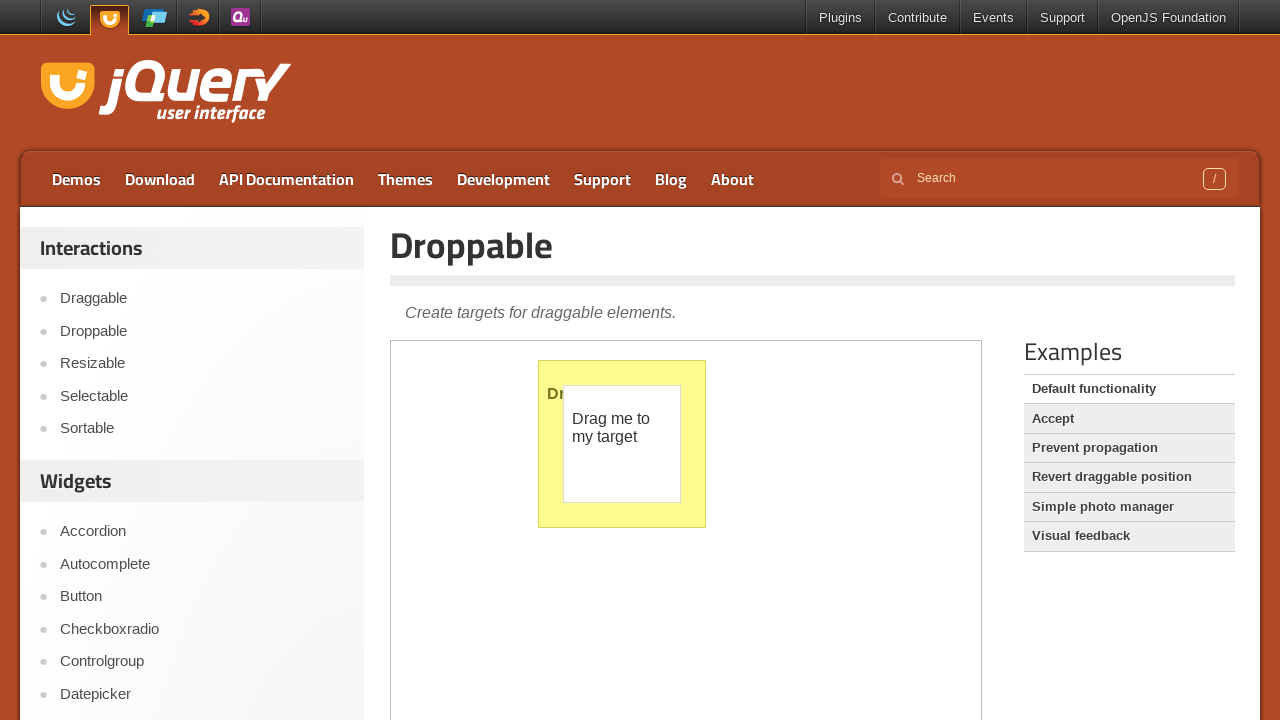

Verified the droppable element is present and drop action completed successfully
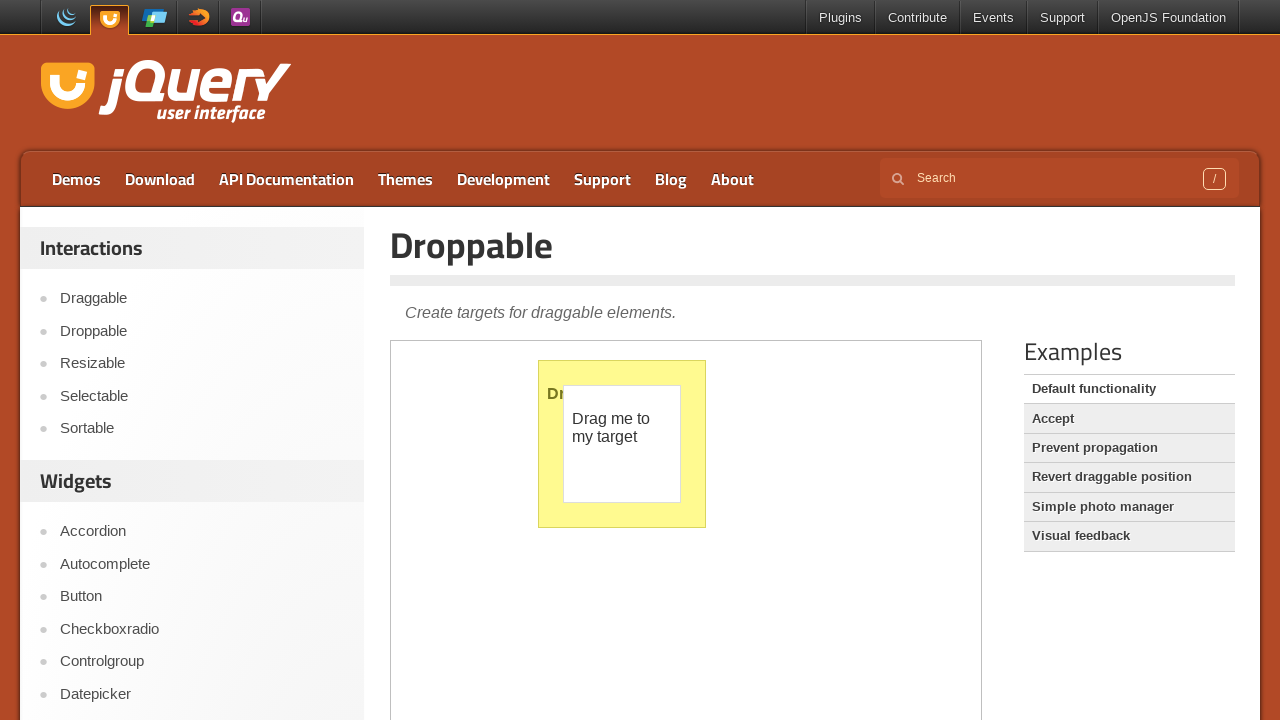

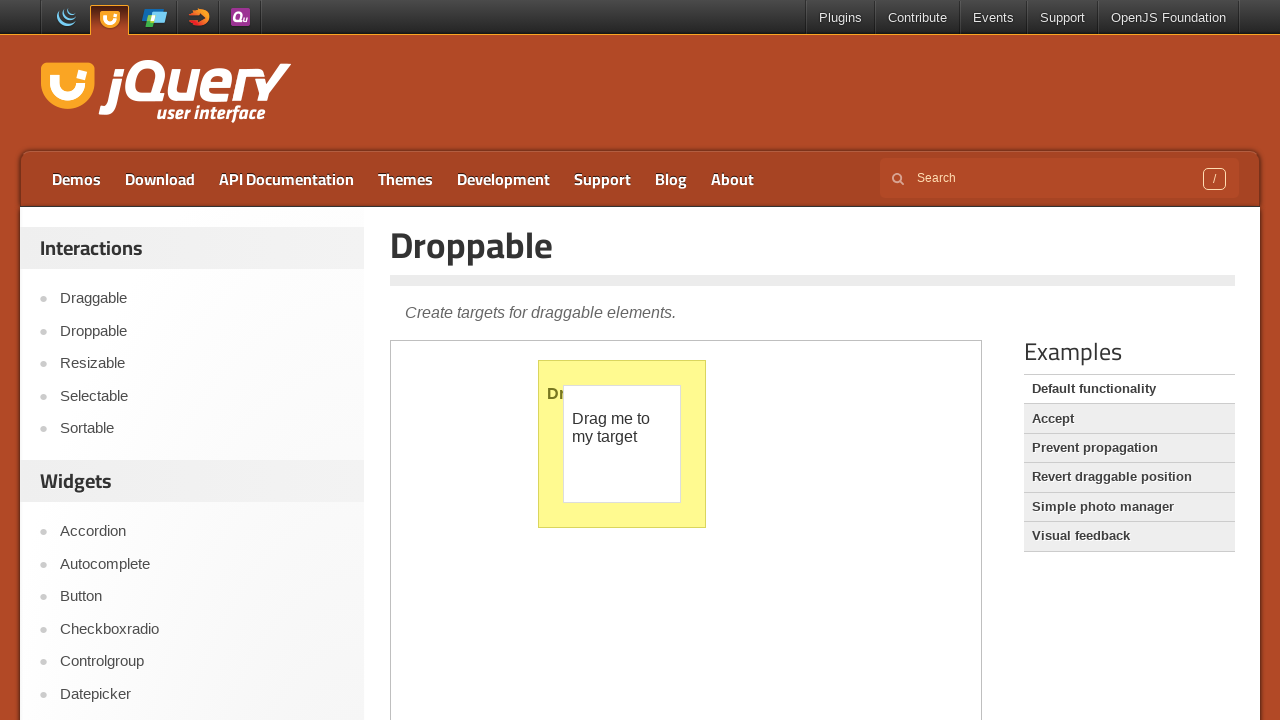